Tests alert handling functionality by triggering a confirmation dialog, verifying its text, and testing both accept and dismiss actions

Starting URL: https://demoqa.com/alerts

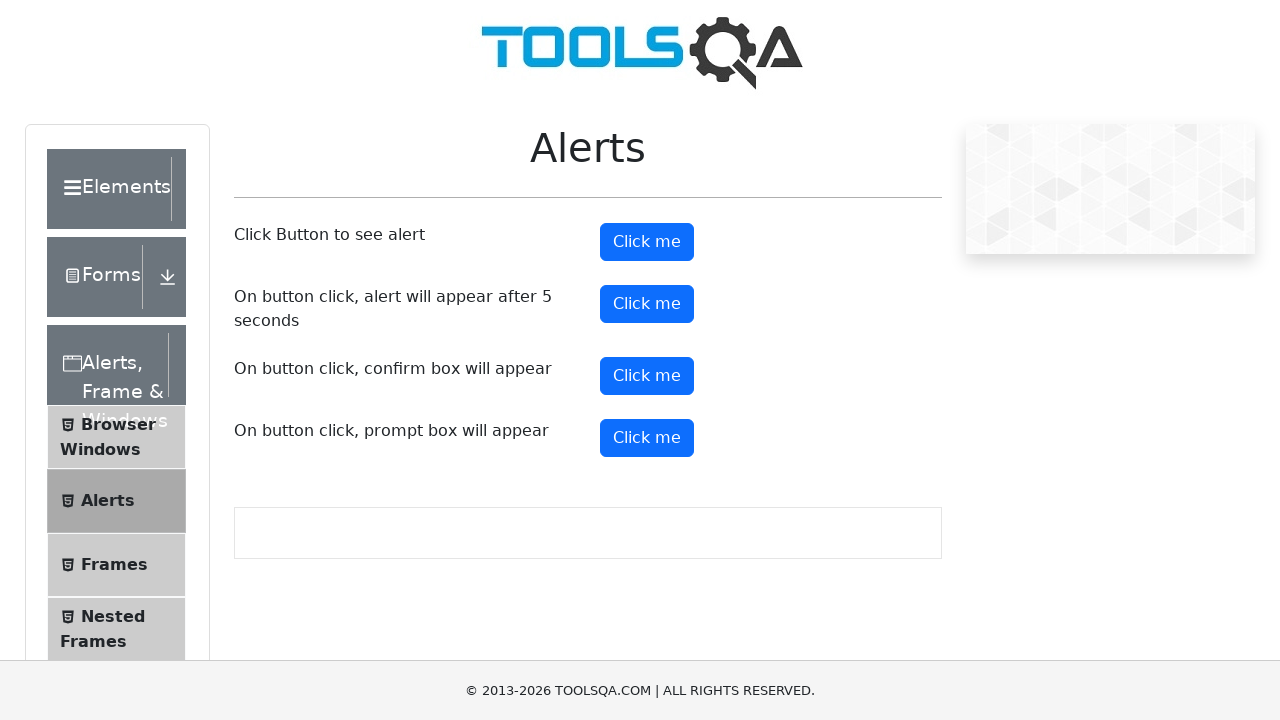

Clicked confirm button to trigger confirmation dialog at (647, 376) on #confirmButton
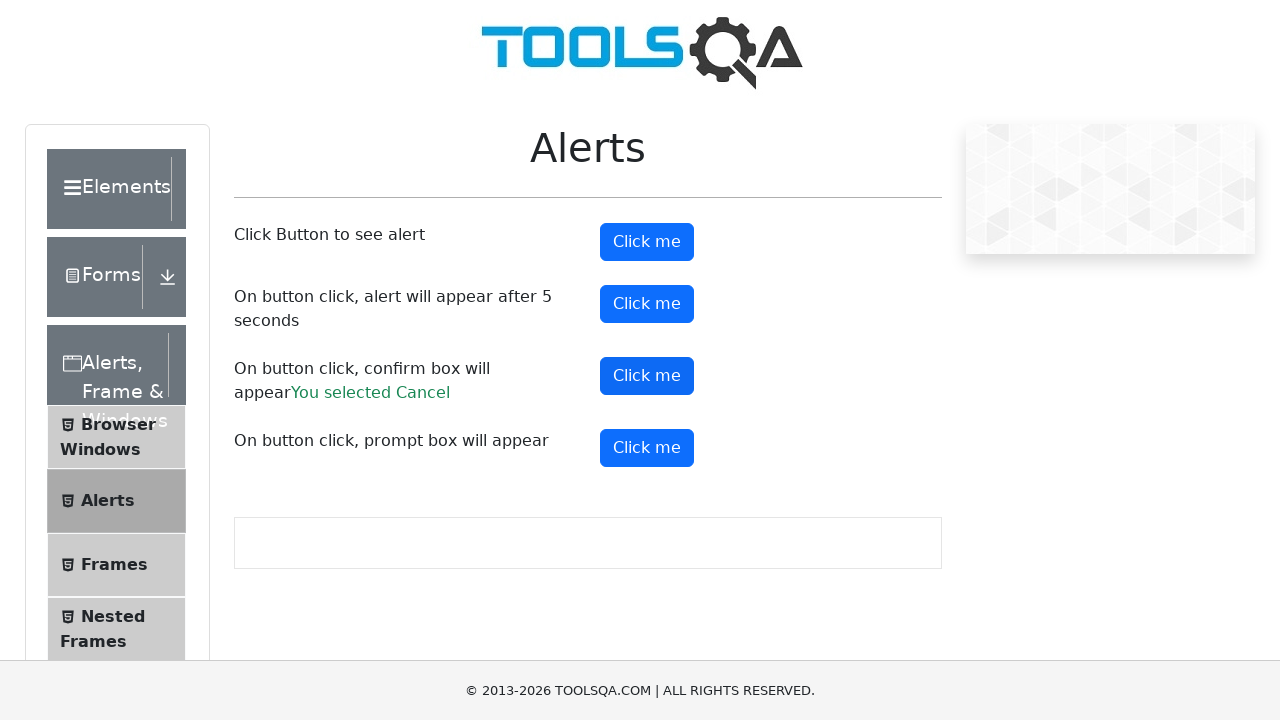

Set up dialog handler to accept or dismiss based on message text
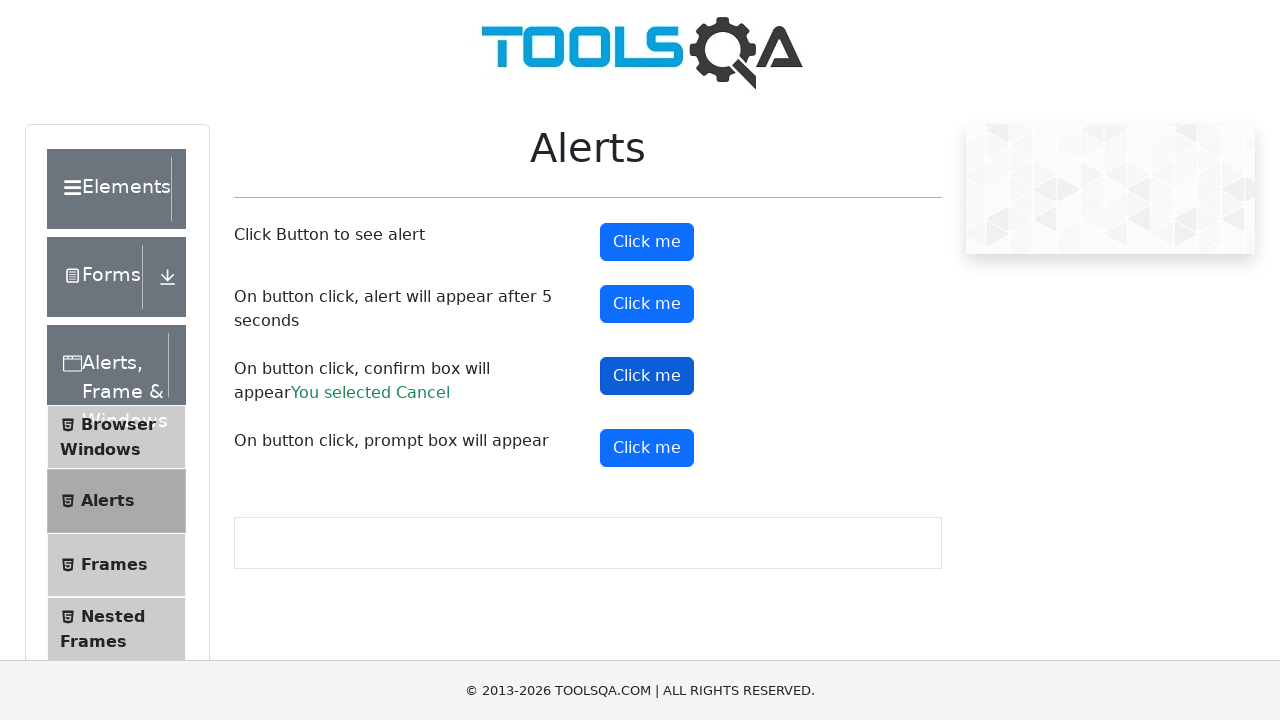

Clicked confirm button again to trigger the confirmation dialog at (647, 376) on #confirmButton
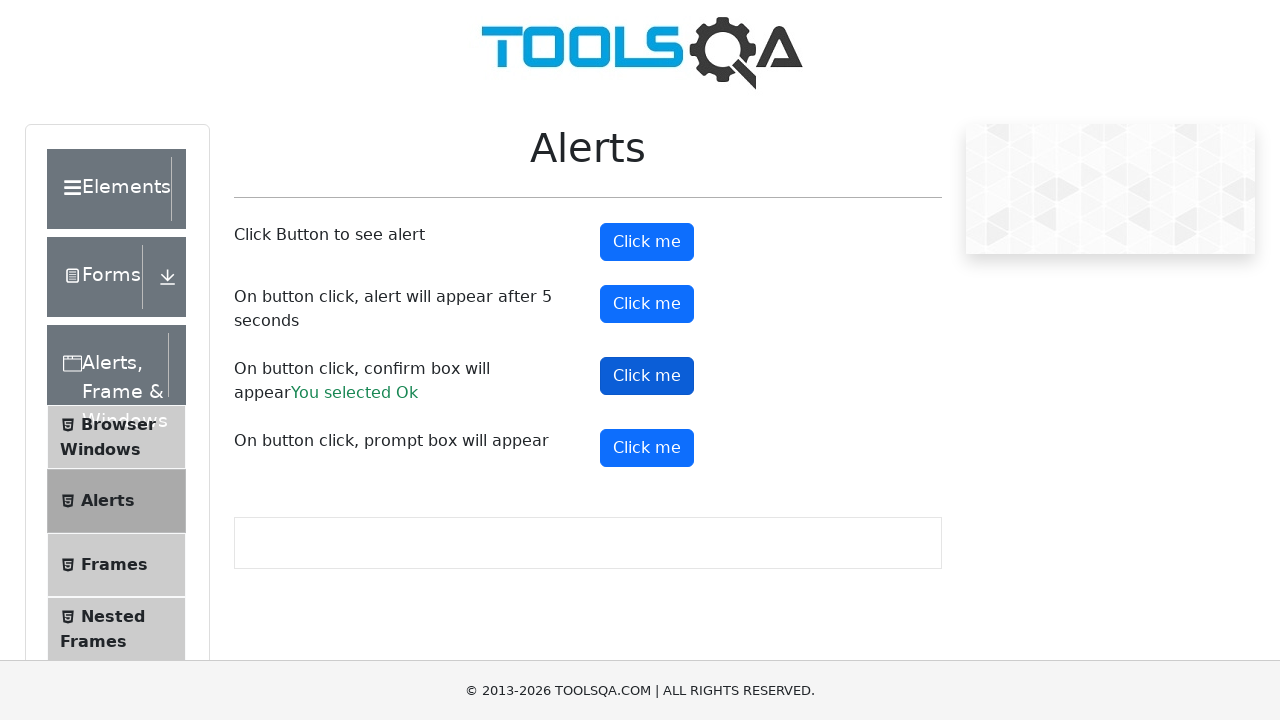

Set up dialog handler to dismiss the alert
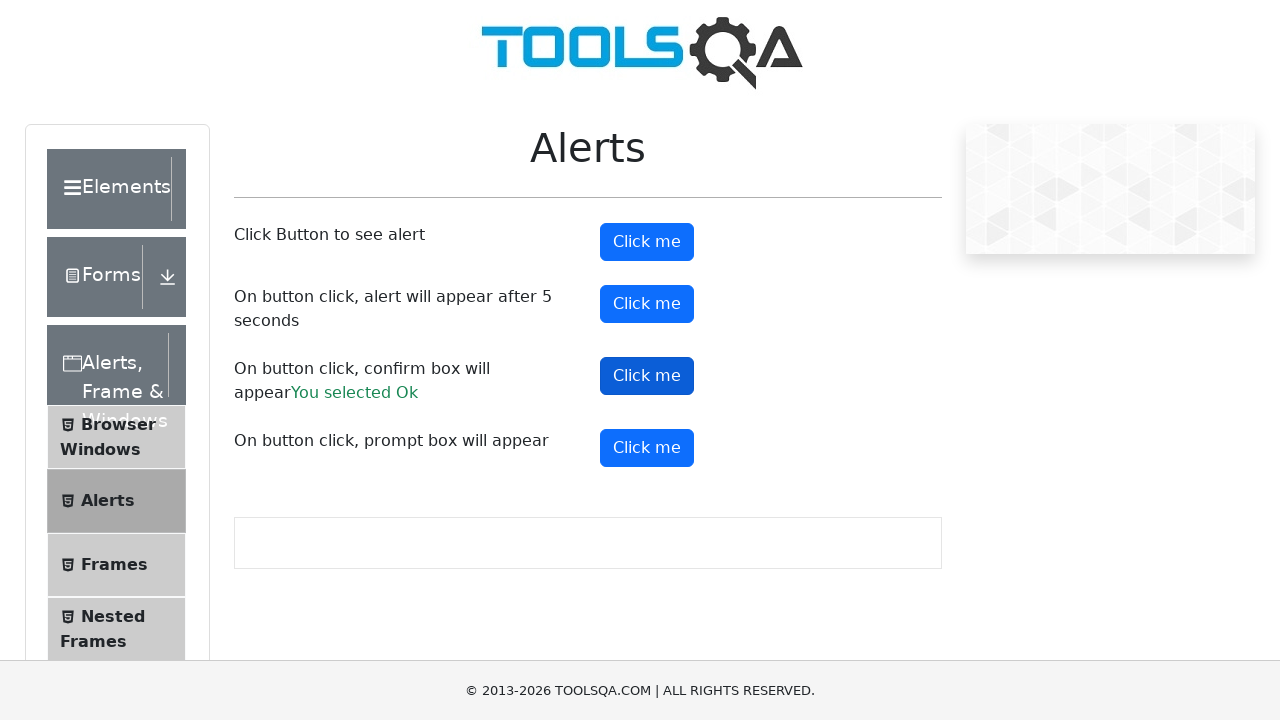

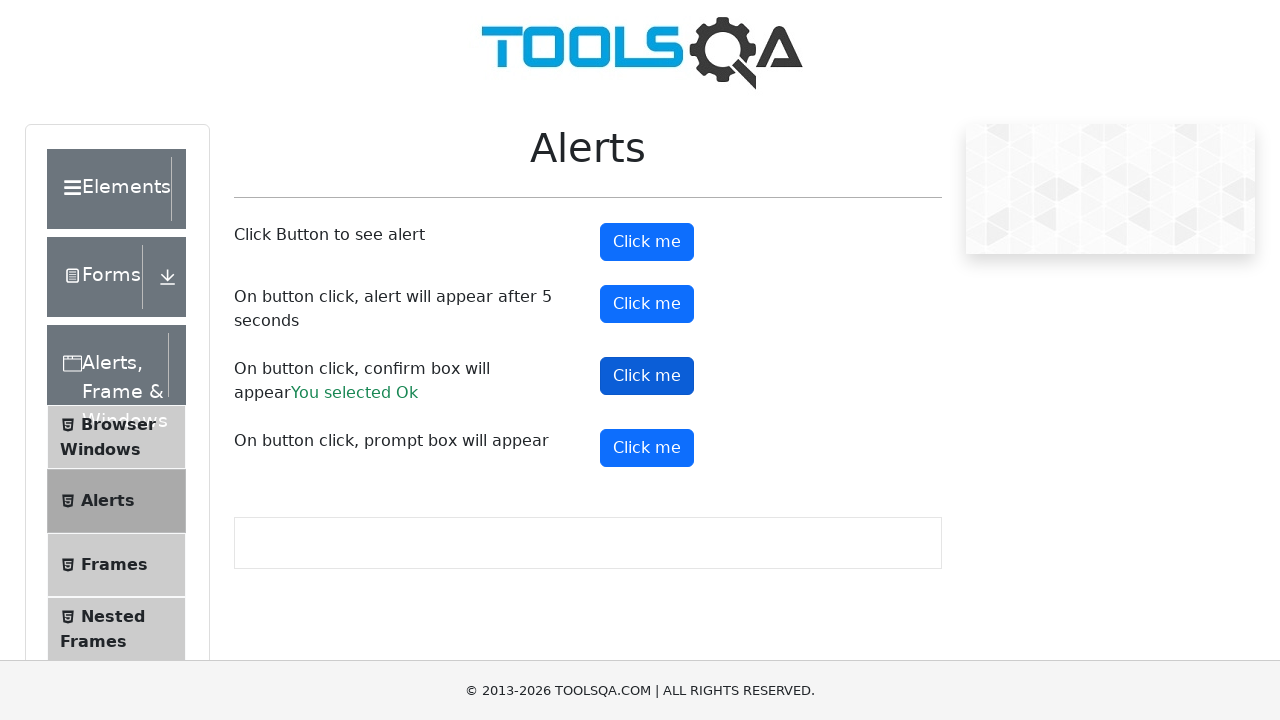